Tests hover functionality on a jQuery UI menu by hovering over a menu item to reveal a submenu and then clicking on a submenu option

Starting URL: https://the-internet.herokuapp.com/jqueryui/menu

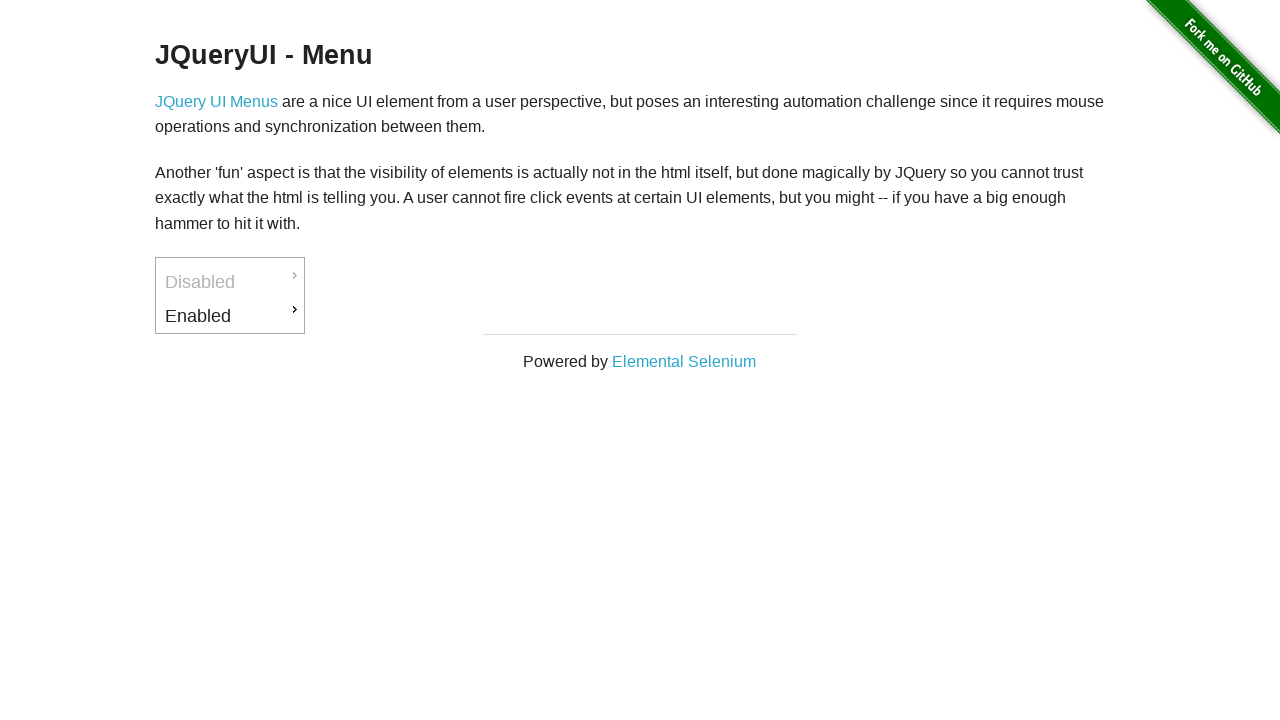

Hovered over 'Enabled' menu option to reveal submenu at (230, 316) on li#ui-id-3
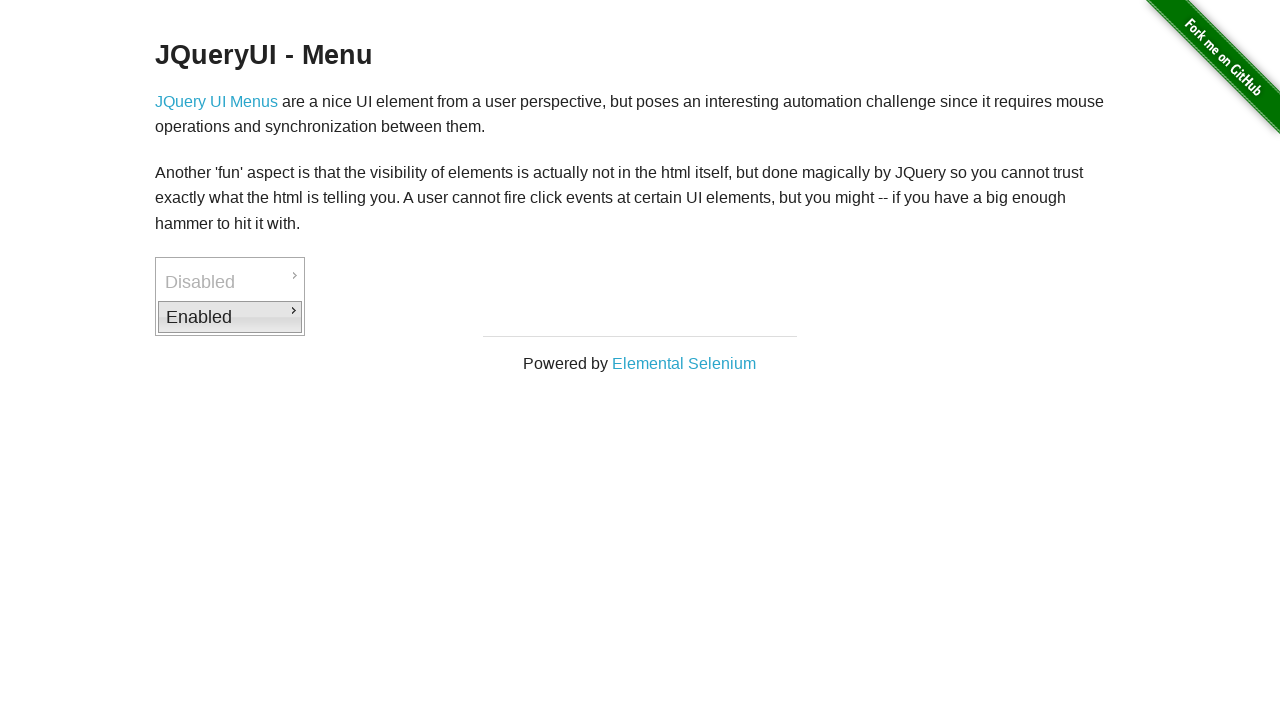

Waited for 'Back to JQuery UI' submenu option to become visible
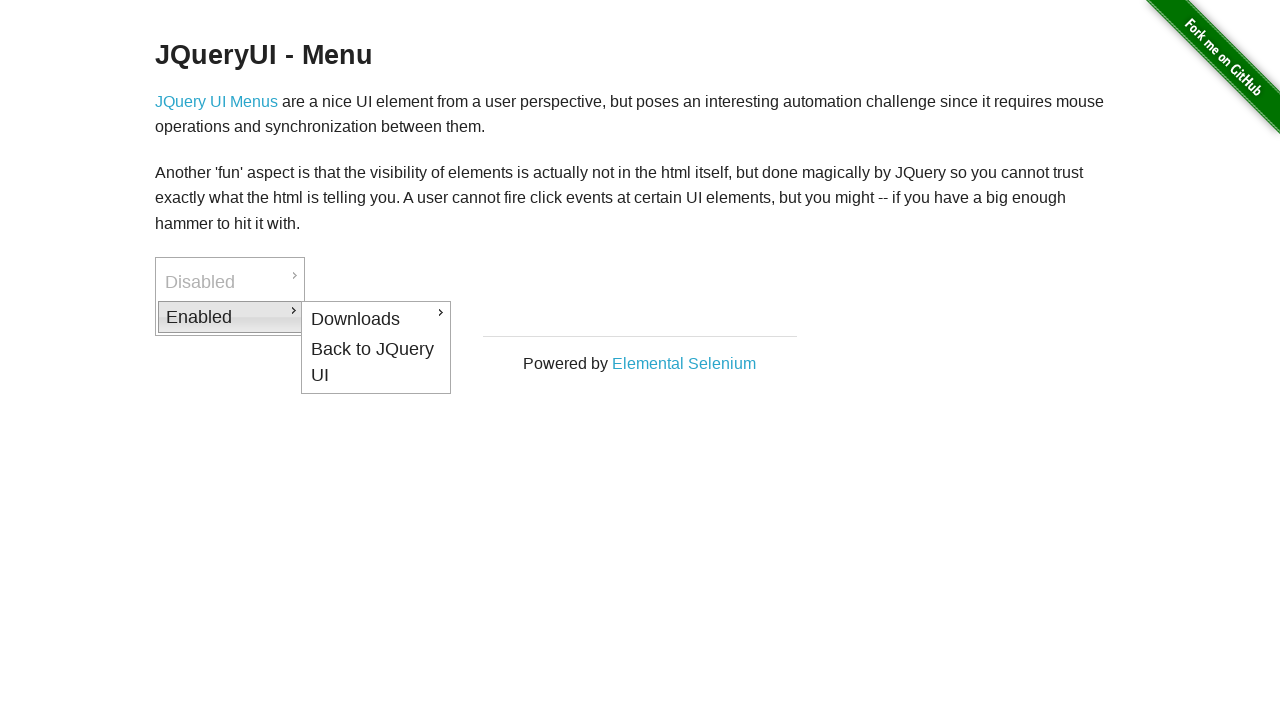

Clicked on 'Back to JQuery UI' submenu option at (376, 362) on li#ui-id-8
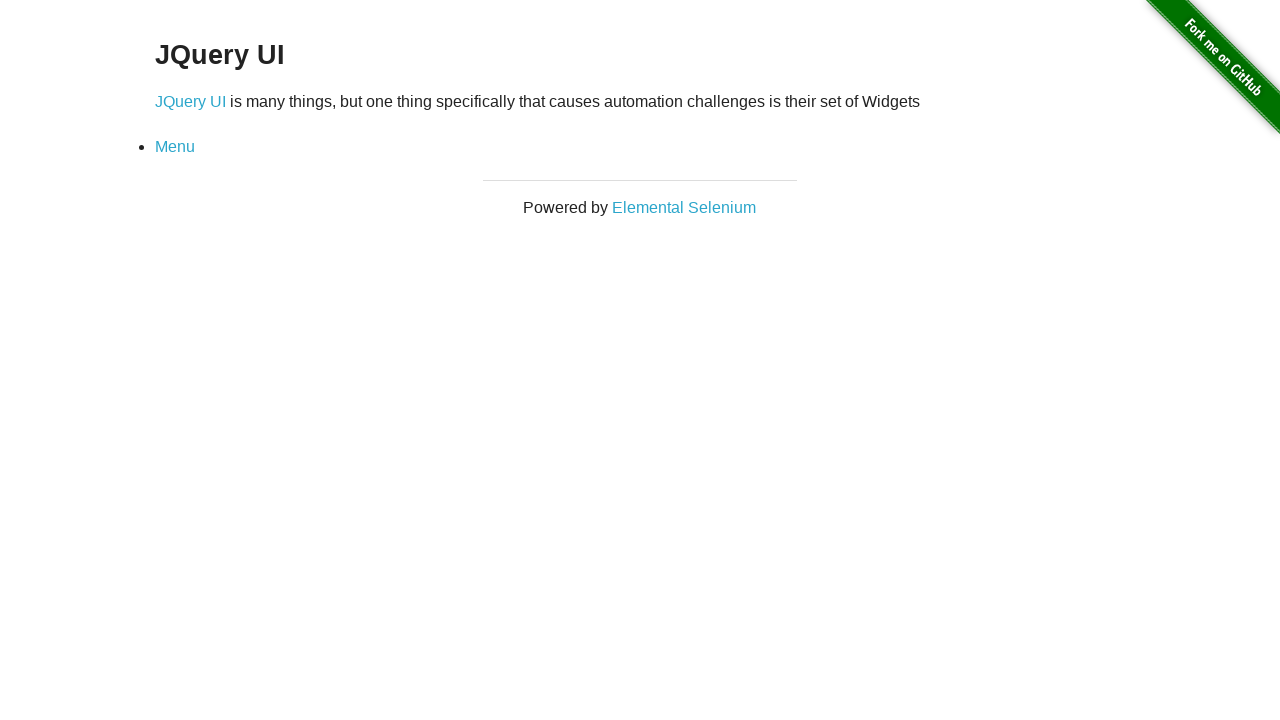

Retrieved body text content
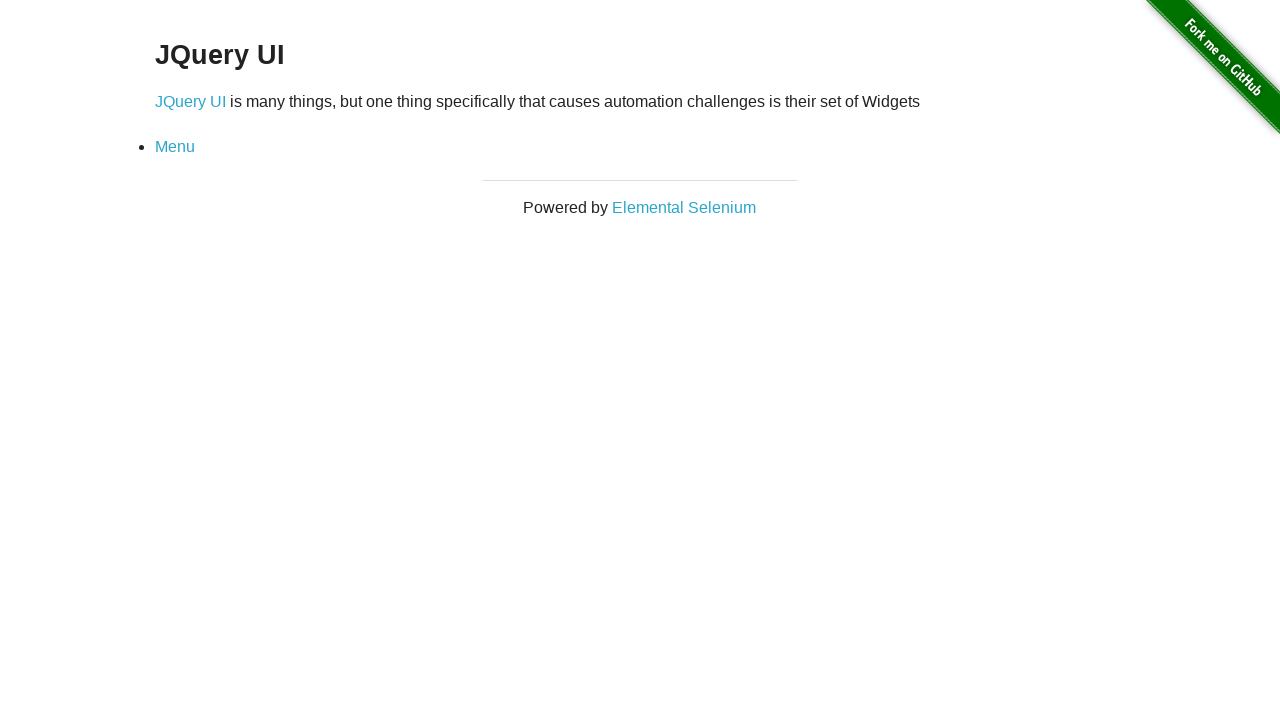

Verified that 'Widgets' text is present in body
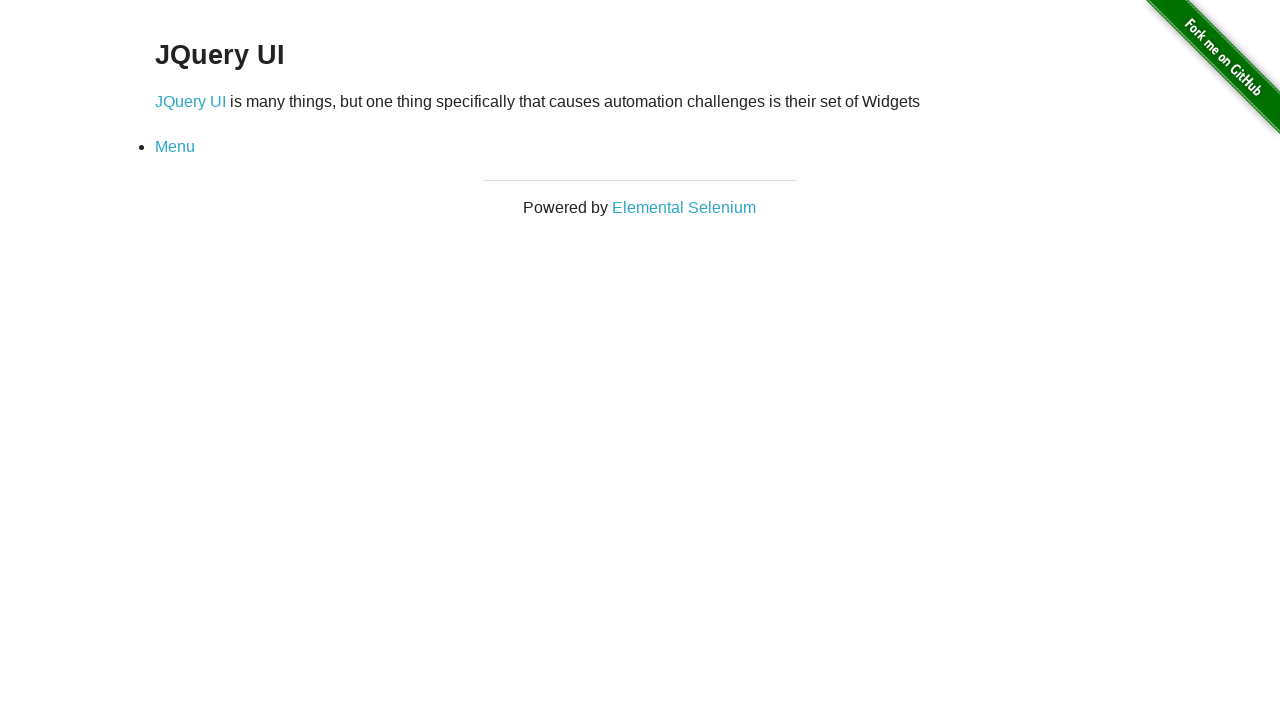

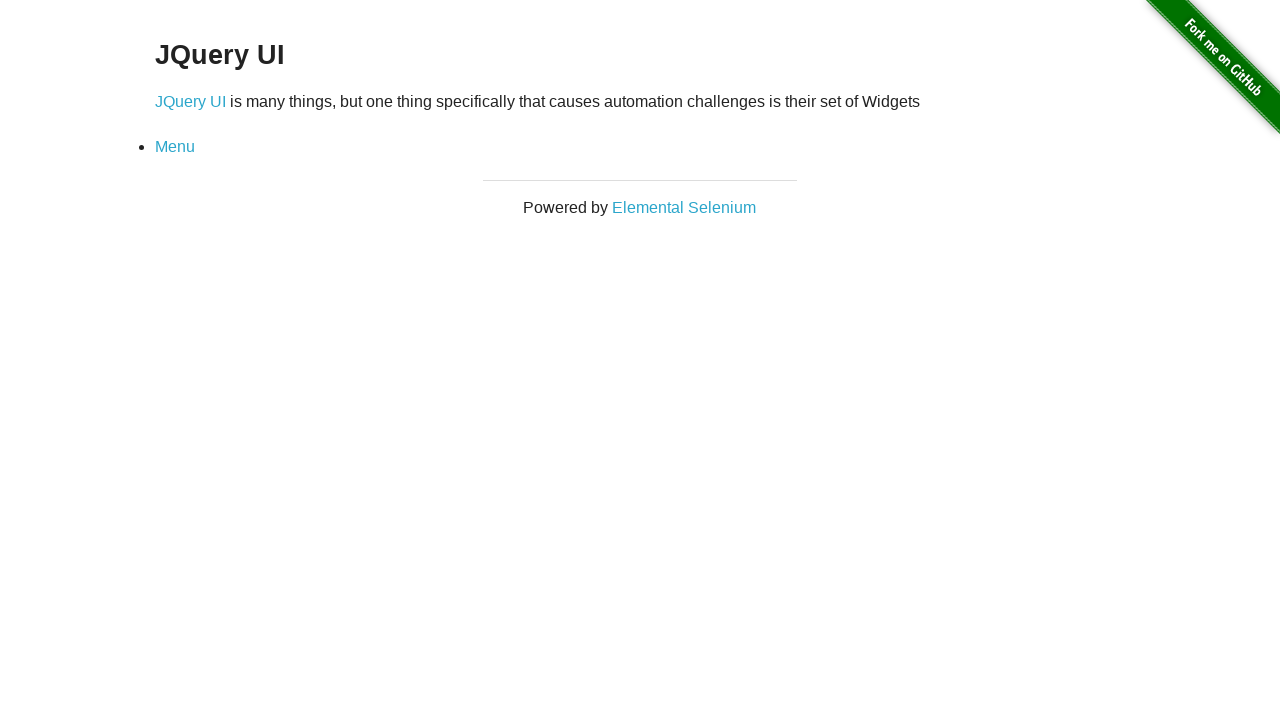